Tests modal dialog functionality by opening a modal with a button click and then closing it using the close button

Starting URL: https://formy-project.herokuapp.com/modal

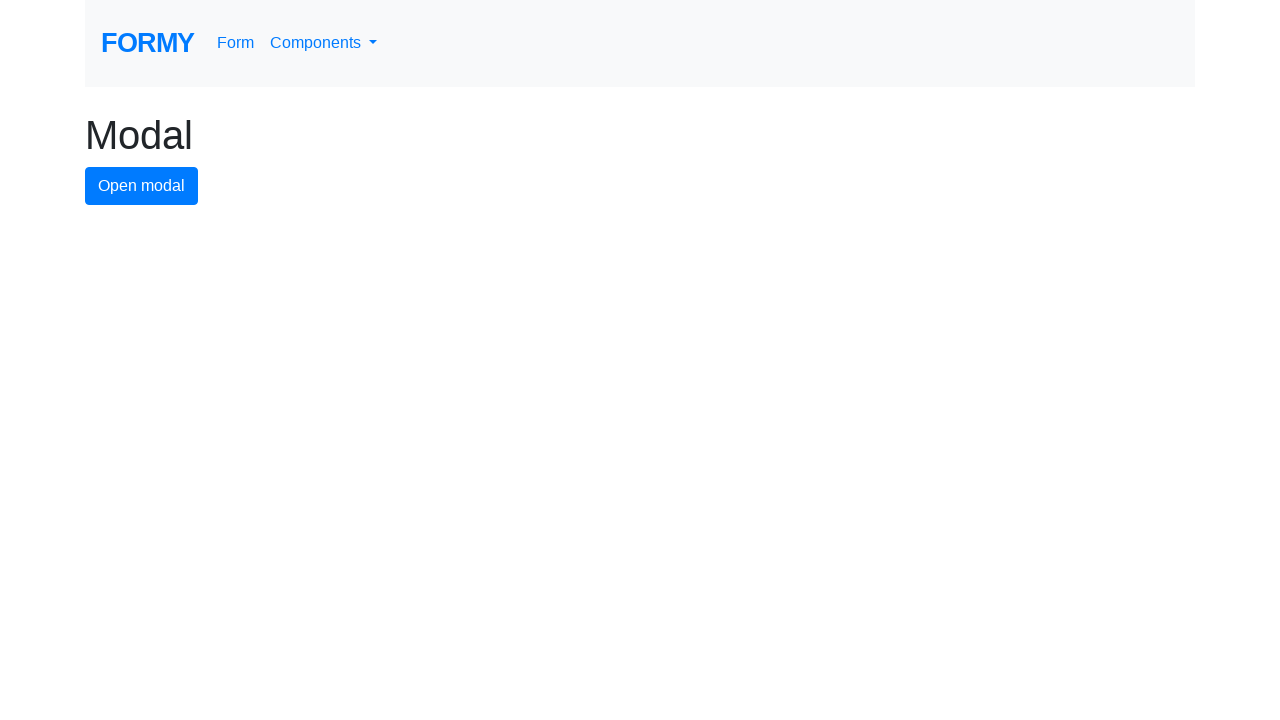

Clicked button to open modal dialog at (142, 186) on #modal-button
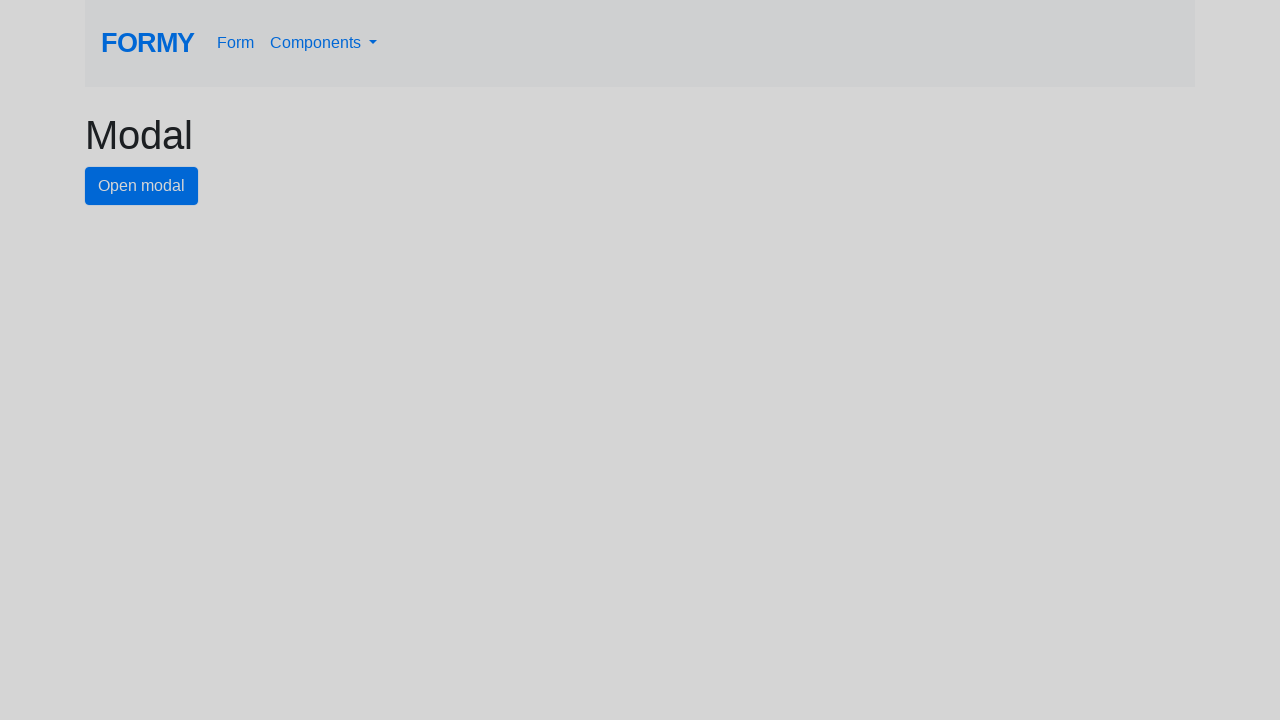

Modal dialog appeared with close button visible
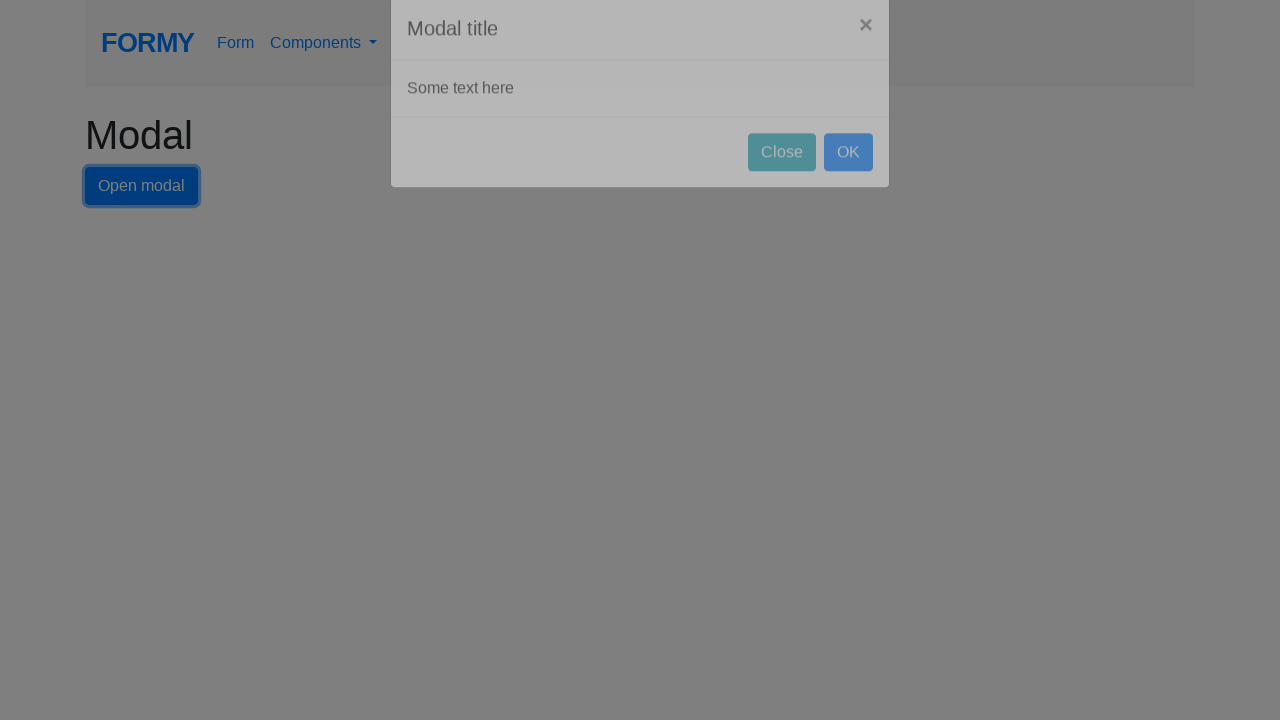

Clicked close button to dismiss modal dialog at (782, 184) on #close-button
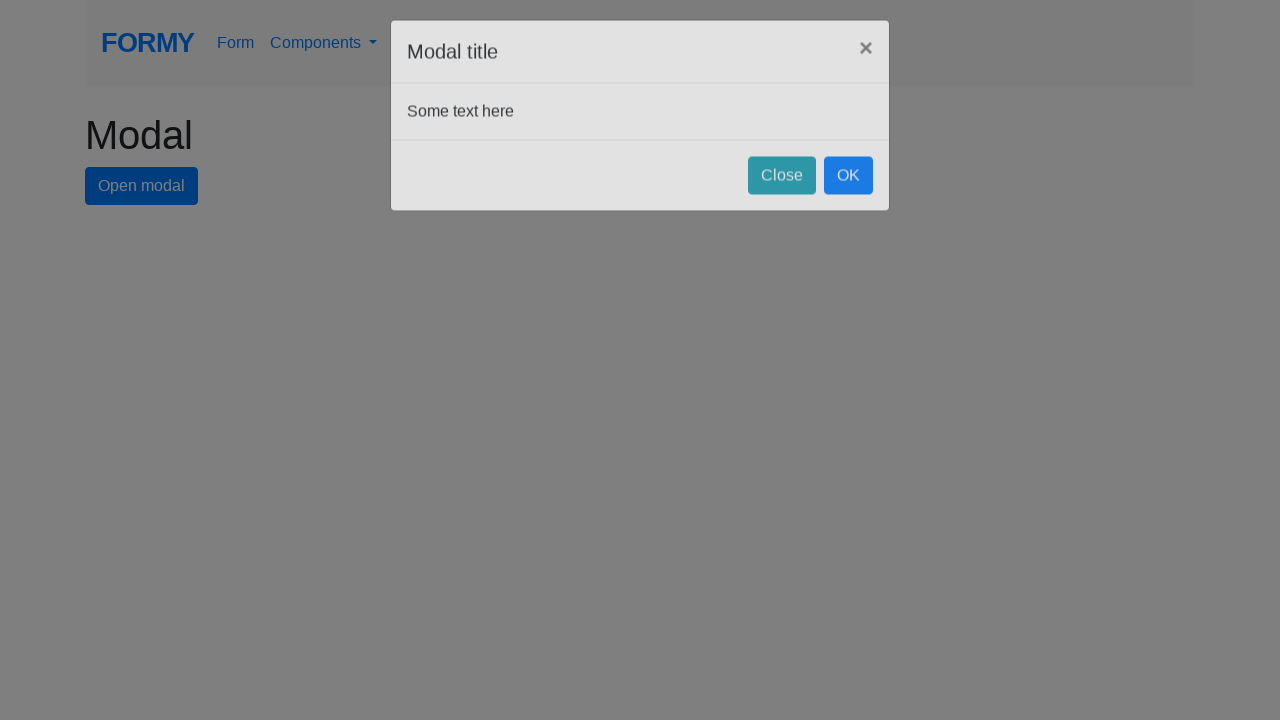

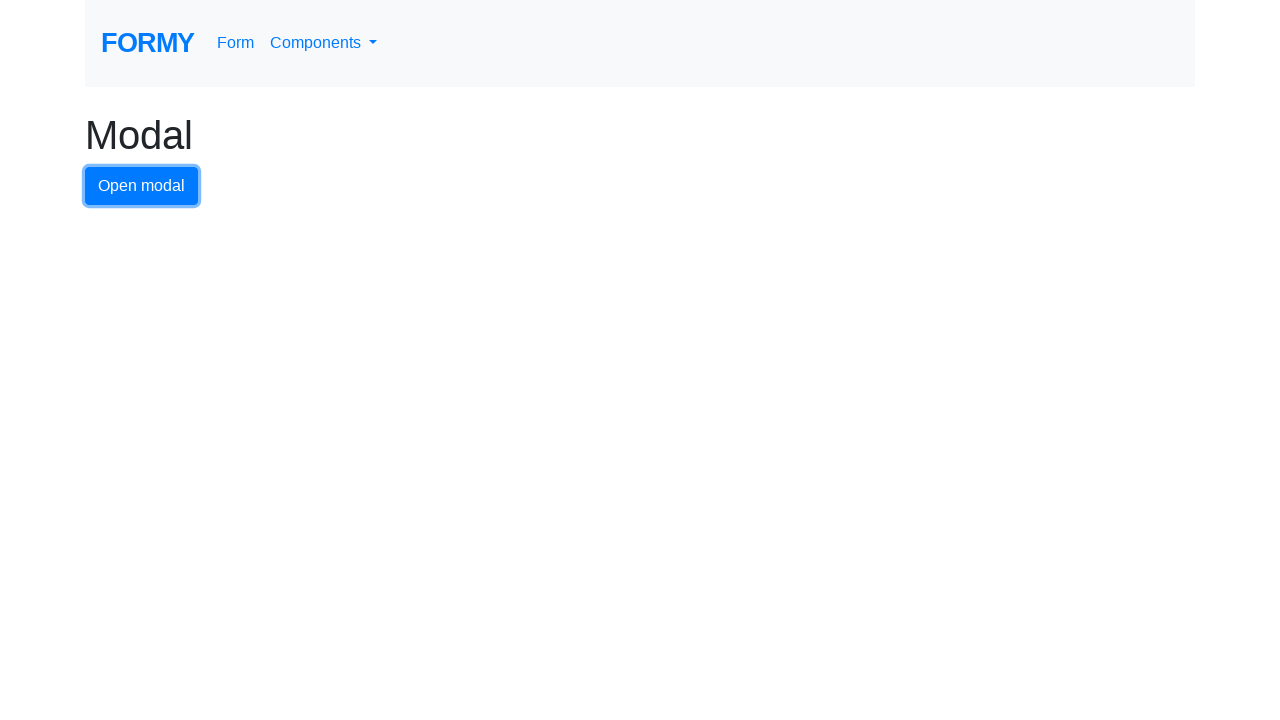